Tests deleting todo items by hovering over them and clicking the delete button

Starting URL: https://todomvc.com/examples/react/dist/

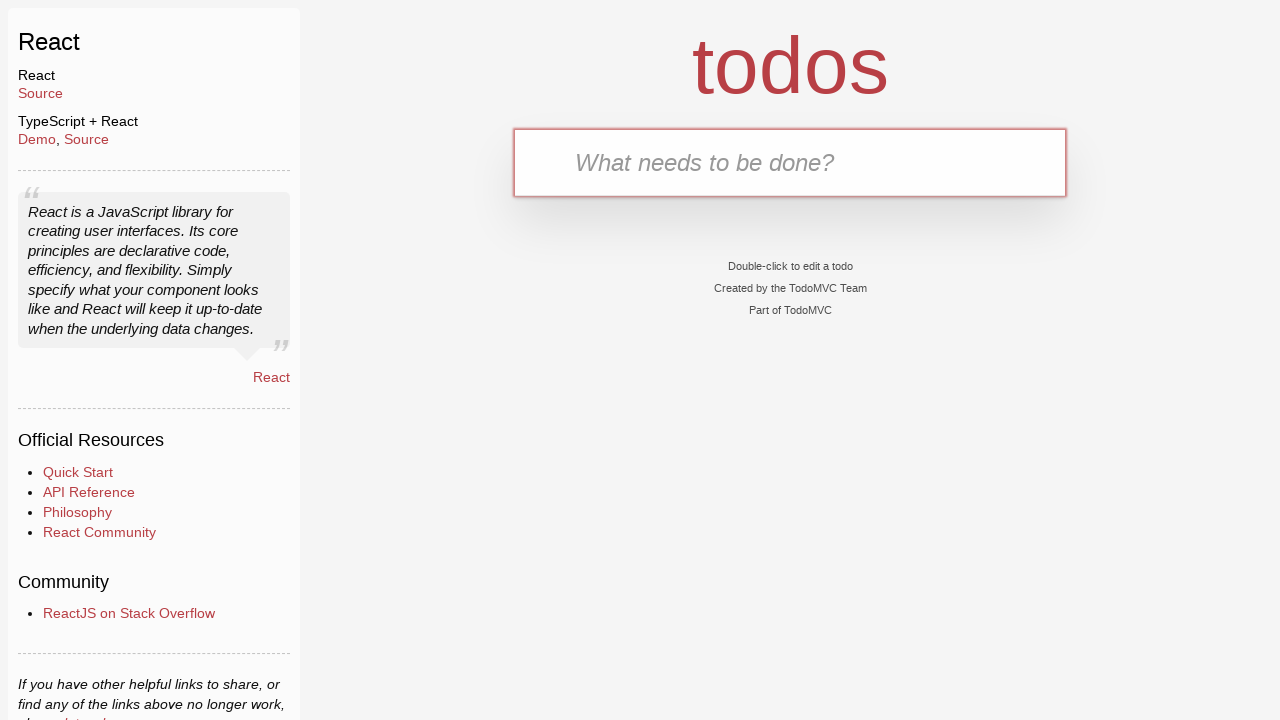

Waited for new todo input field to be visible
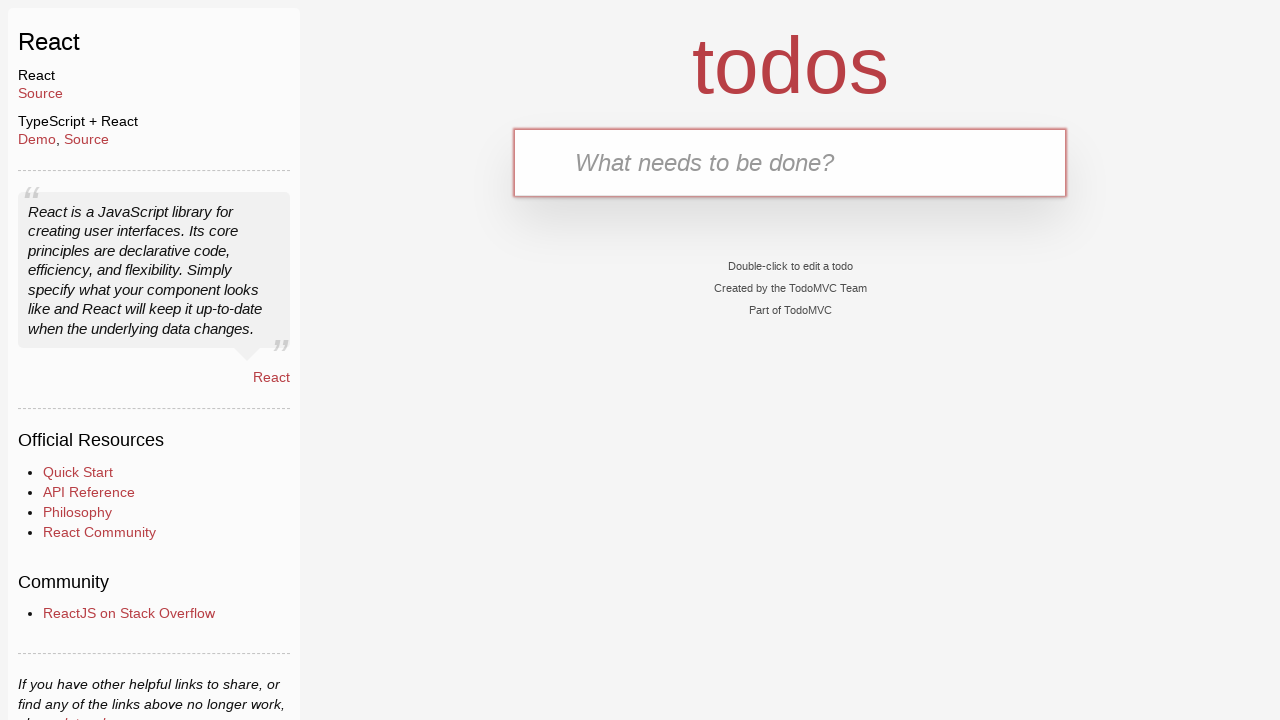

Filled first todo item with text 'aaa' on input.new-todo
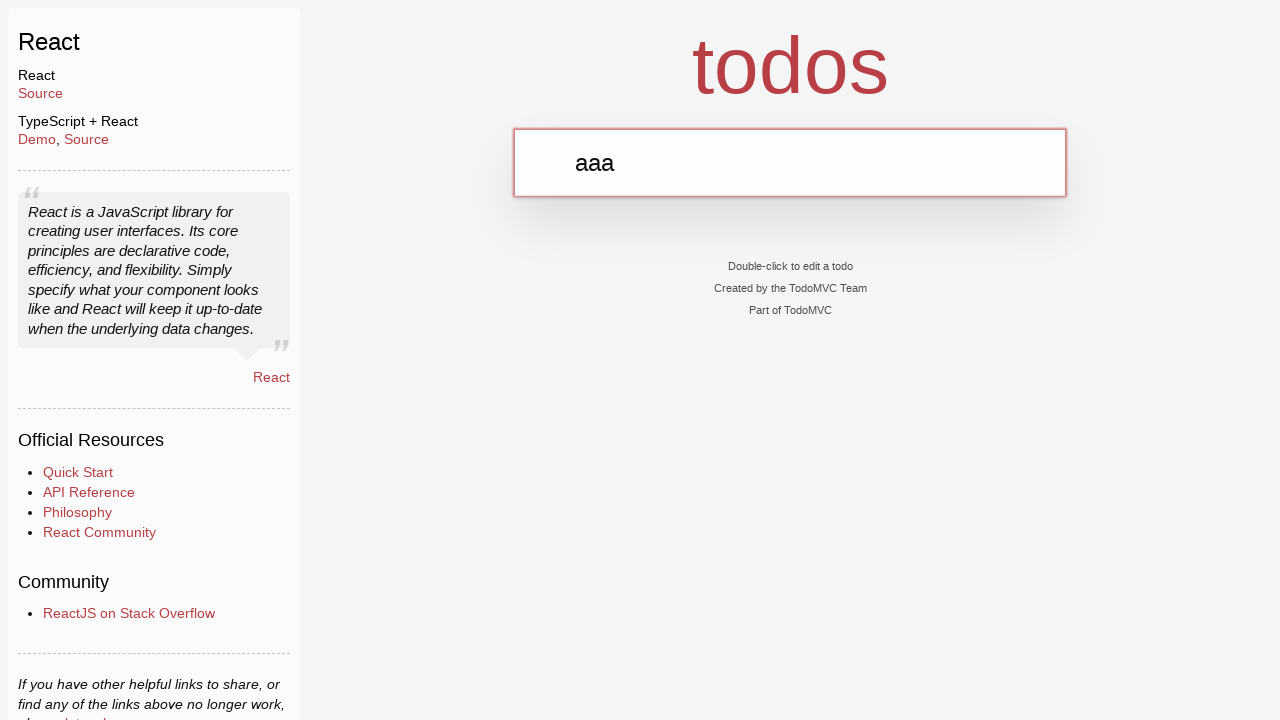

Pressed Enter to create first todo item on input.new-todo
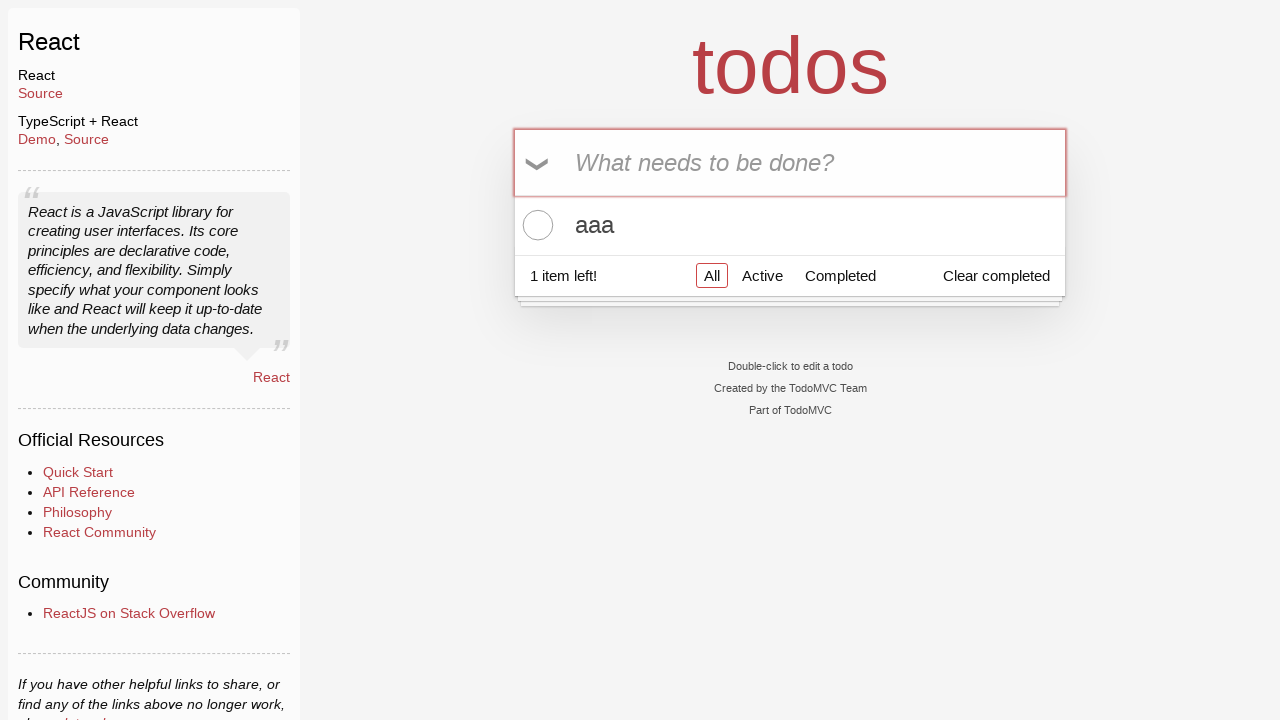

Filled second todo item with text 'bbb' on input.new-todo
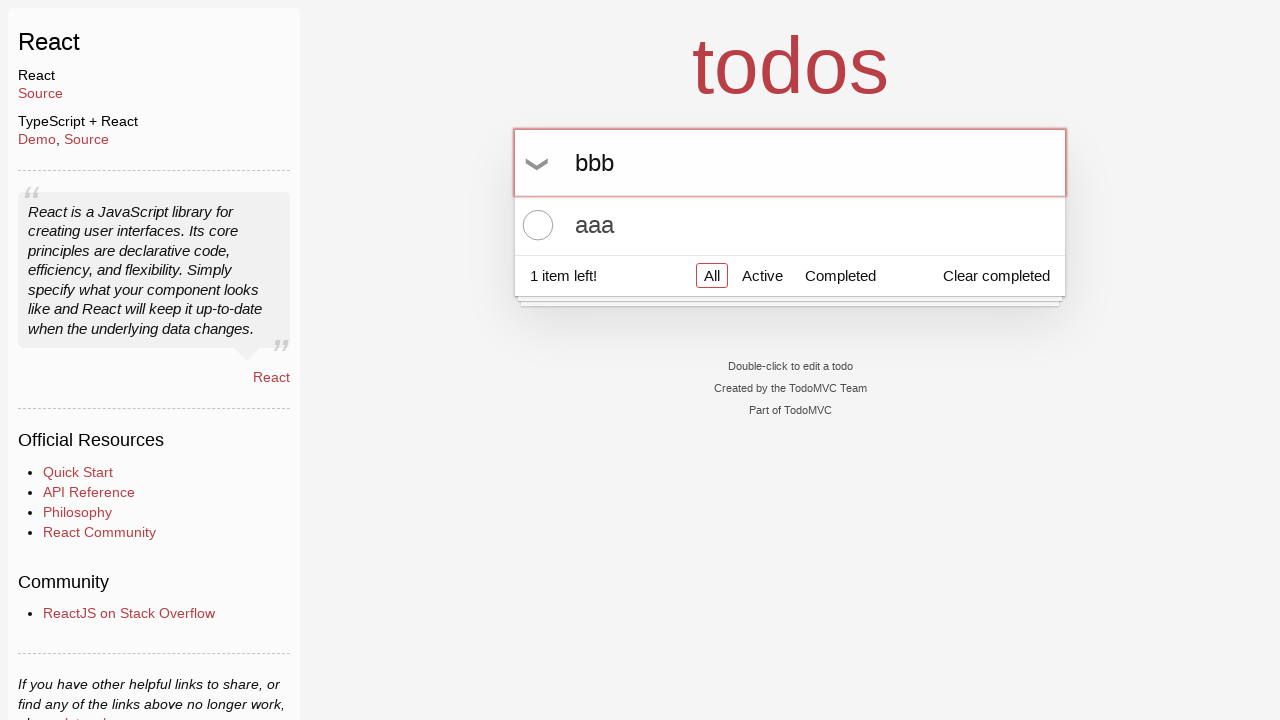

Pressed Enter to create second todo item on input.new-todo
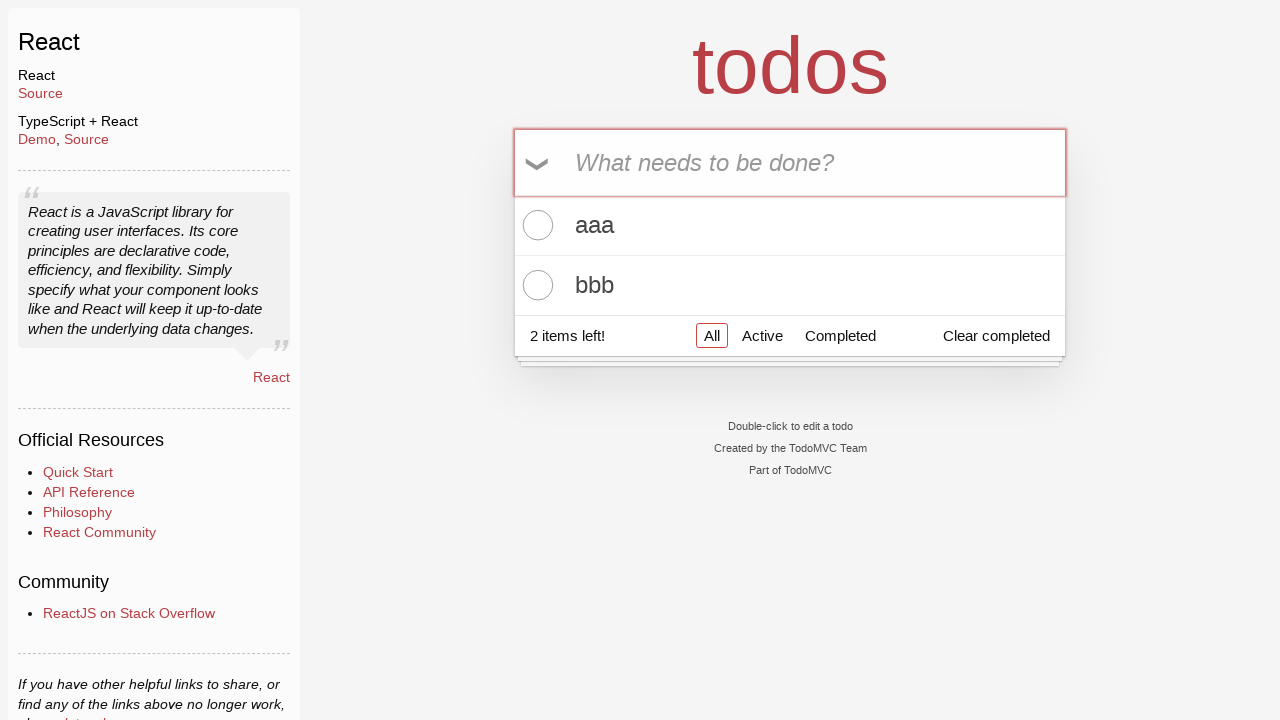

Hovered over first todo item 'aaa' at (790, 226) on xpath=//li[.//label[contains(text(), 'aaa')]]
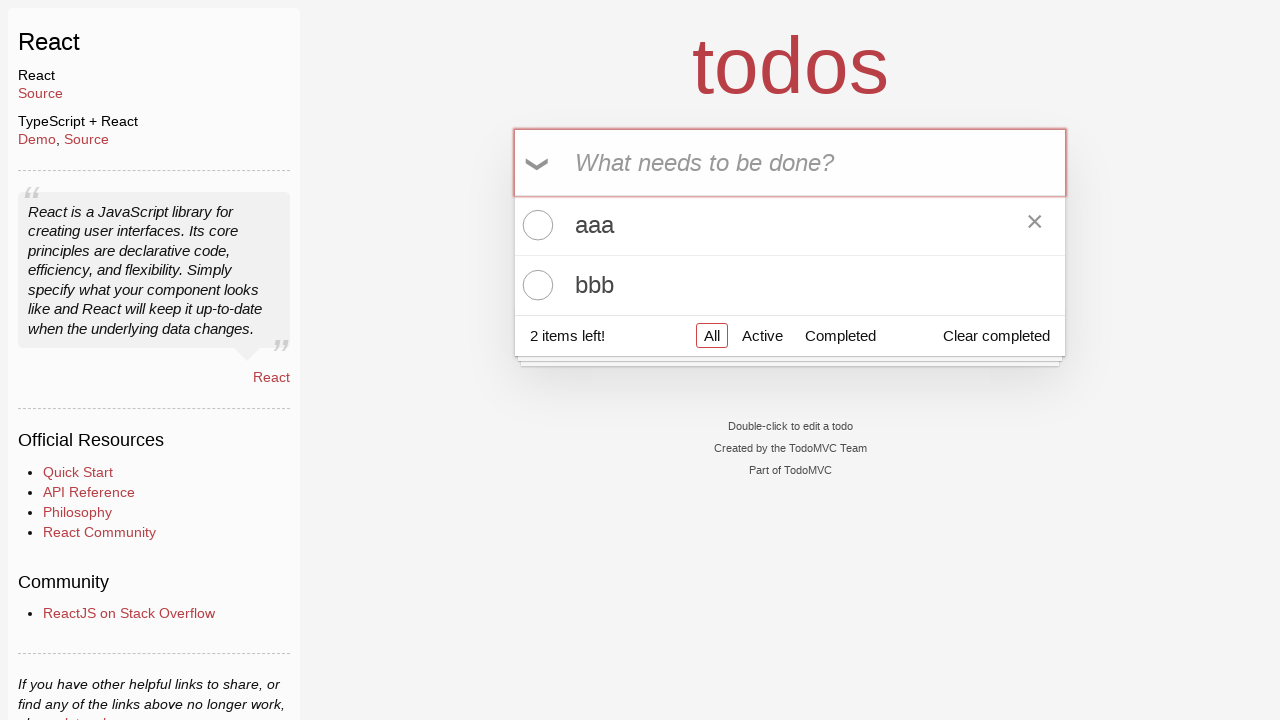

Clicked delete button for first todo item 'aaa' at (1035, 225) on xpath=//label[contains(text(), 'aaa')]/../button[@class='destroy']
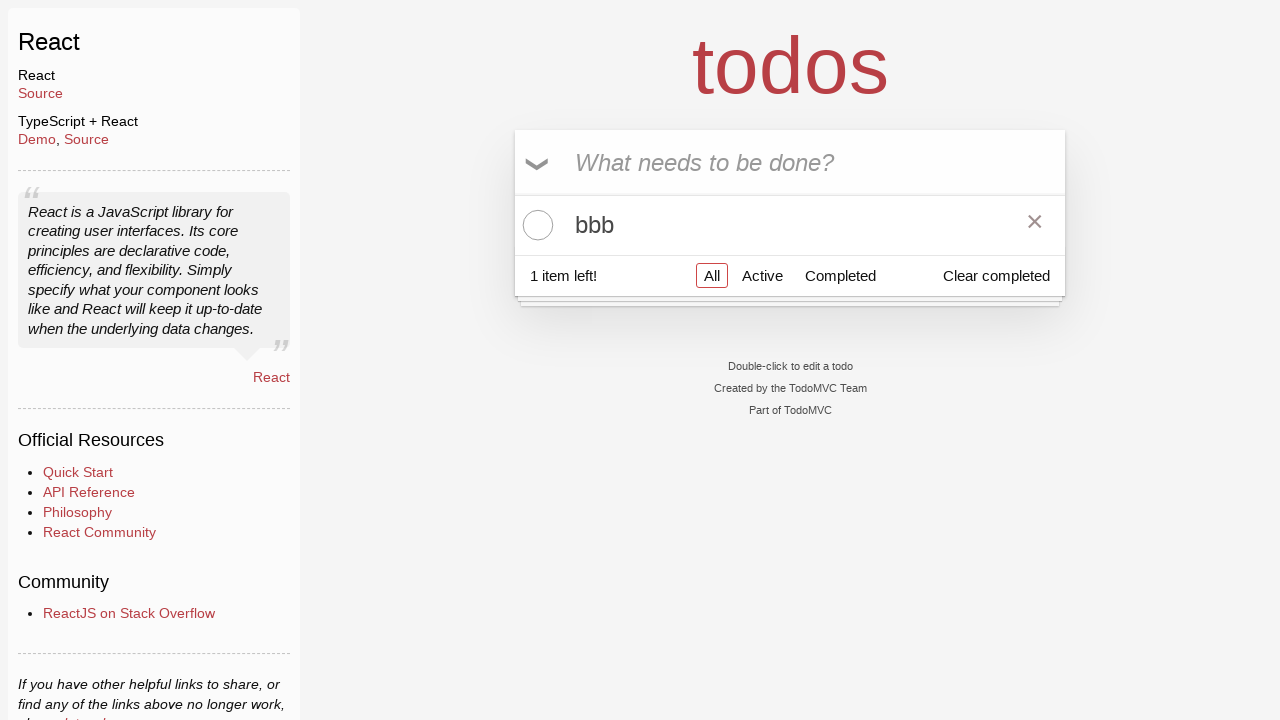

Hovered over second todo item 'bbb' at (790, 225) on xpath=//li[.//label[contains(text(), 'bbb')]]
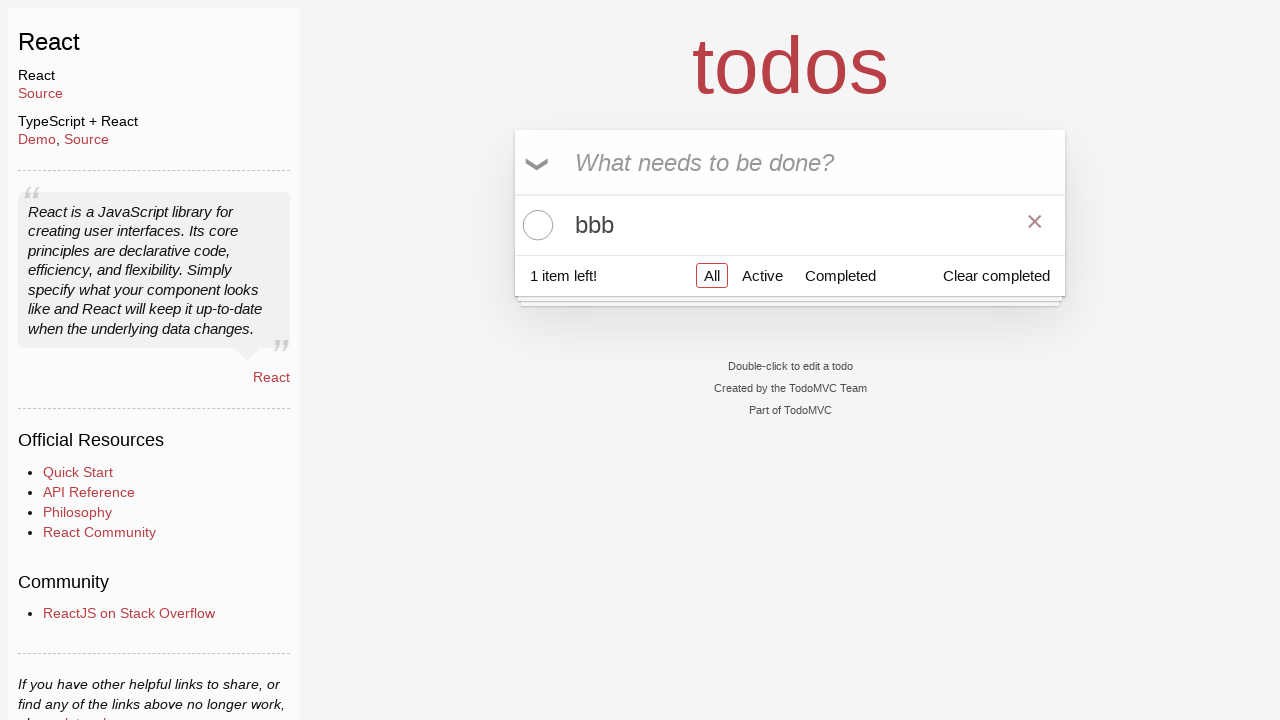

Clicked delete button for second todo item 'bbb' at (1035, 225) on xpath=//label[contains(text(), 'bbb')]/../button[@class='destroy']
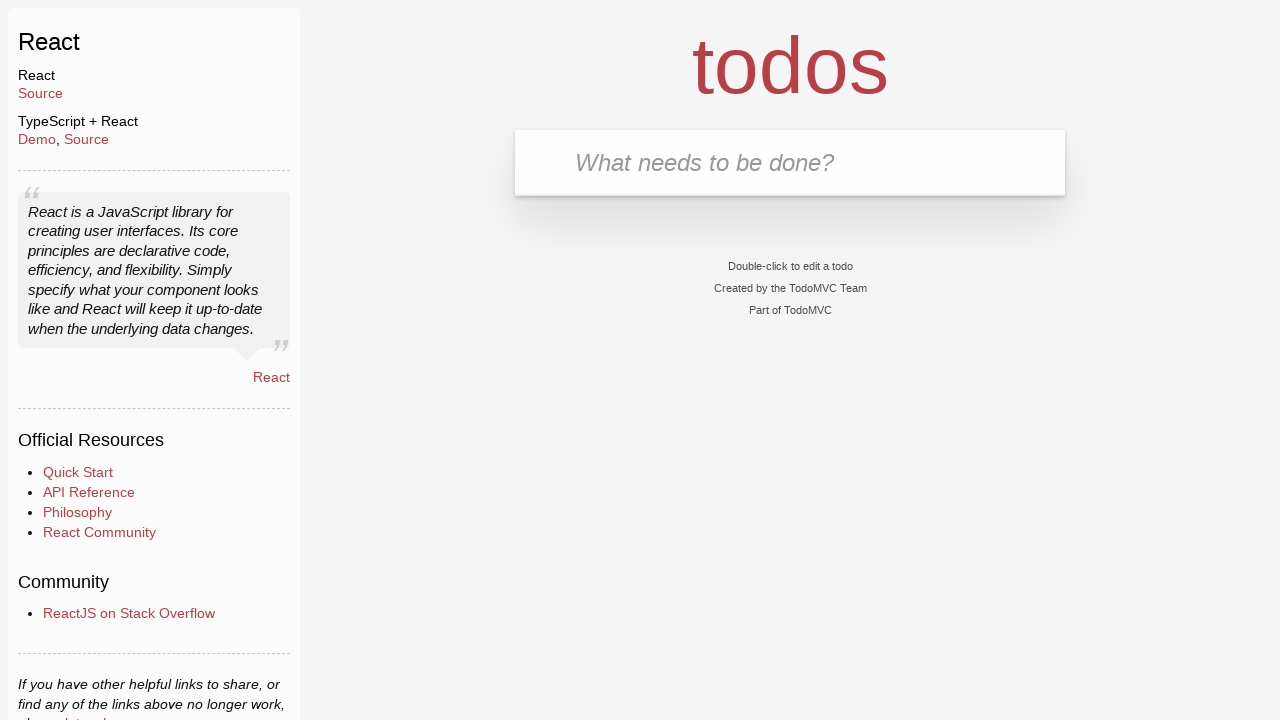

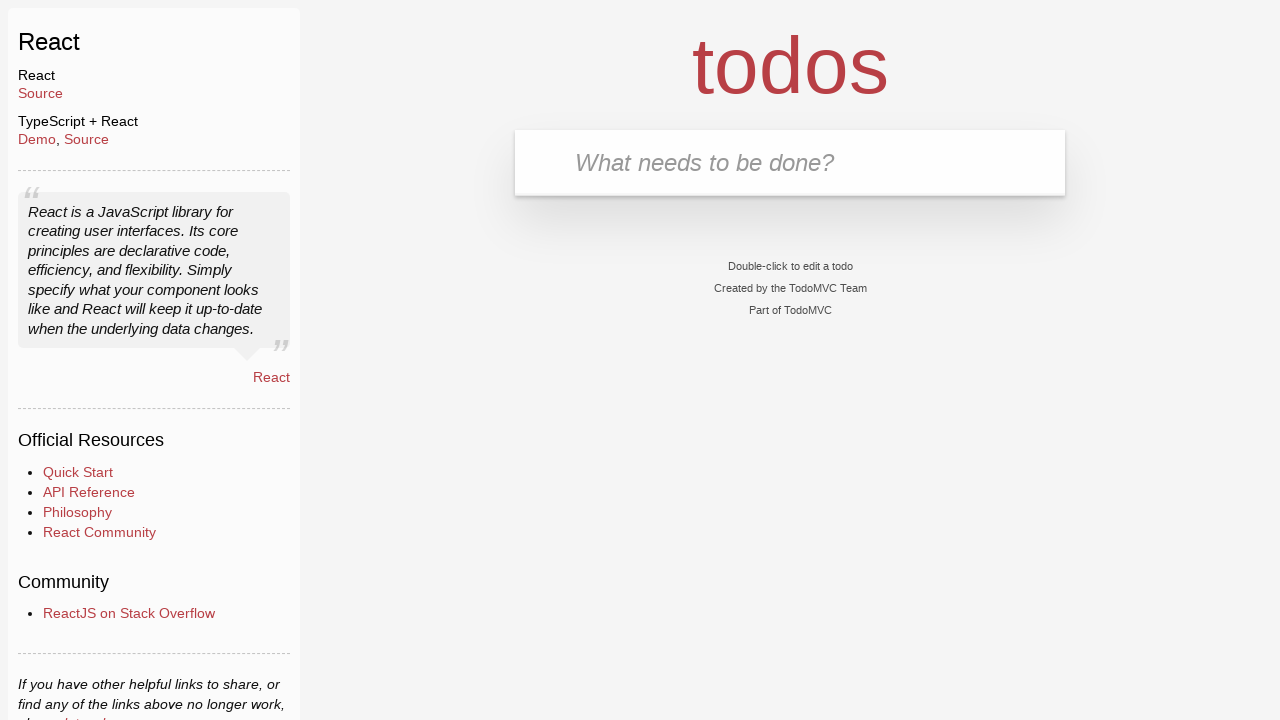